Tests dynamic content loading by clicking a Start button and verifying that "Hello World!" text appears after the loading completes

Starting URL: https://the-internet.herokuapp.com/dynamic_loading/1

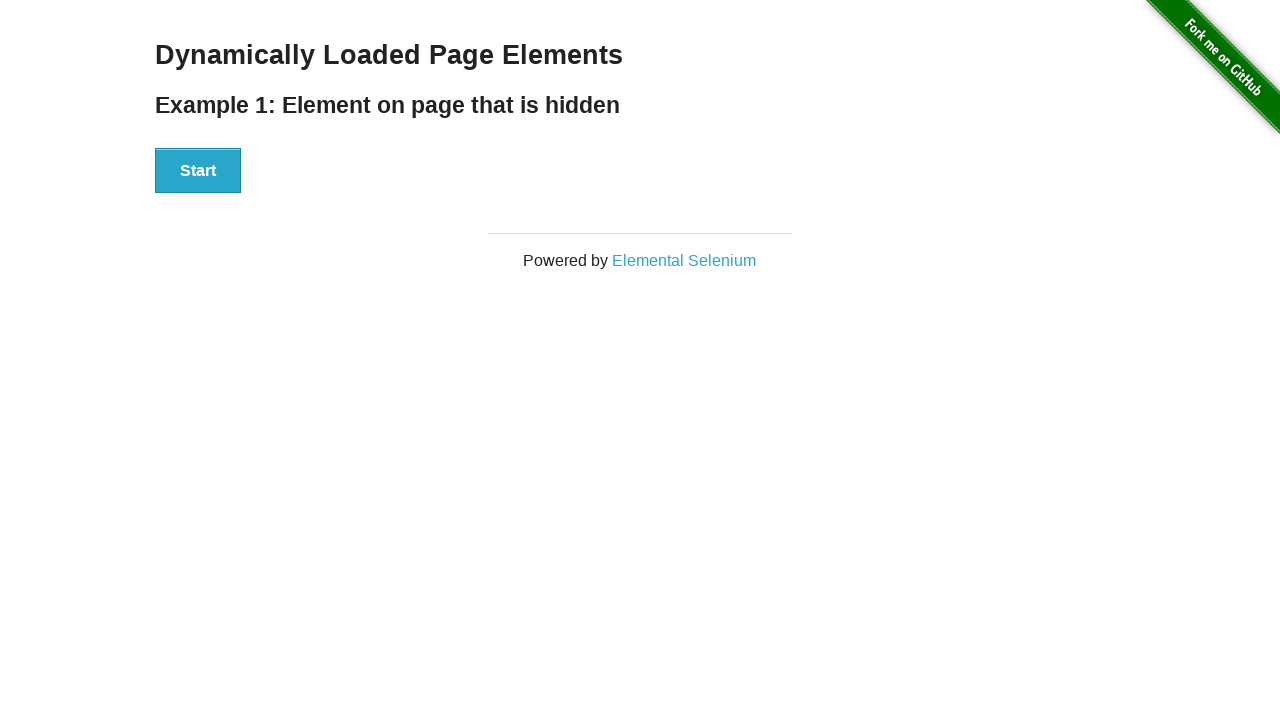

Clicked the Start button at (198, 171) on xpath=//button
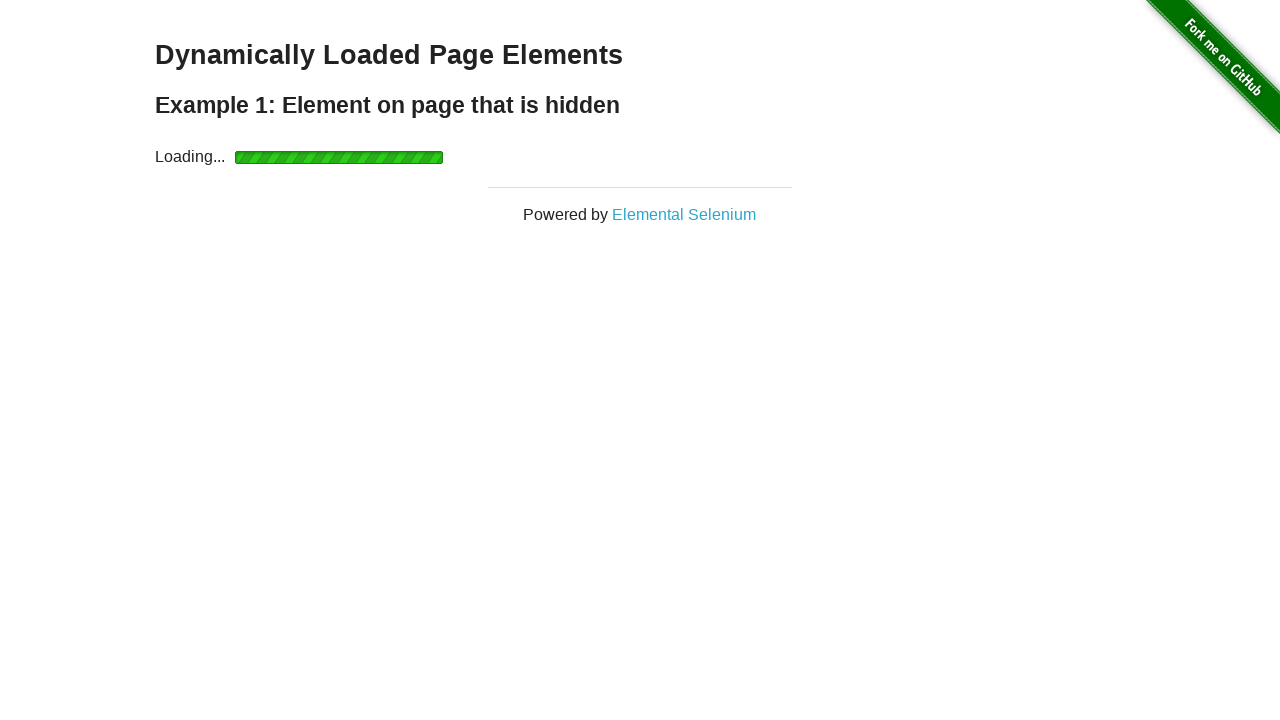

Waited for 'Hello World!' text to become visible after loading completed
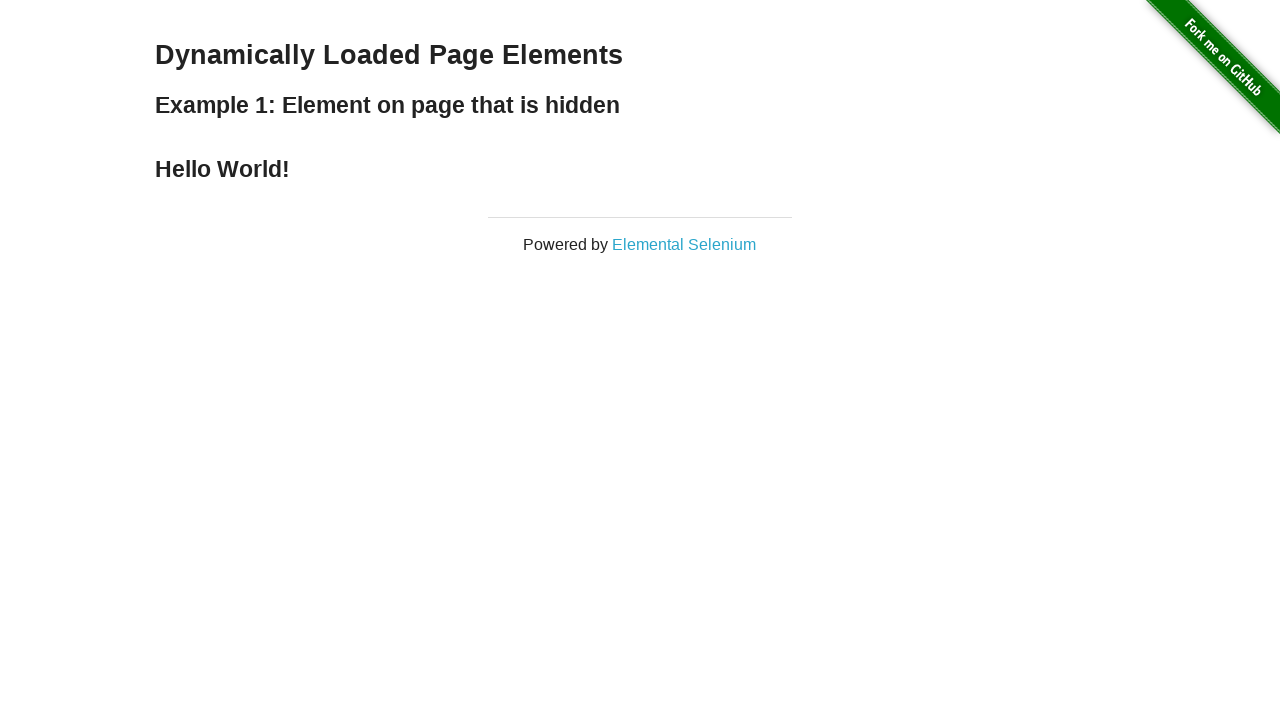

Located the 'Hello World!' element
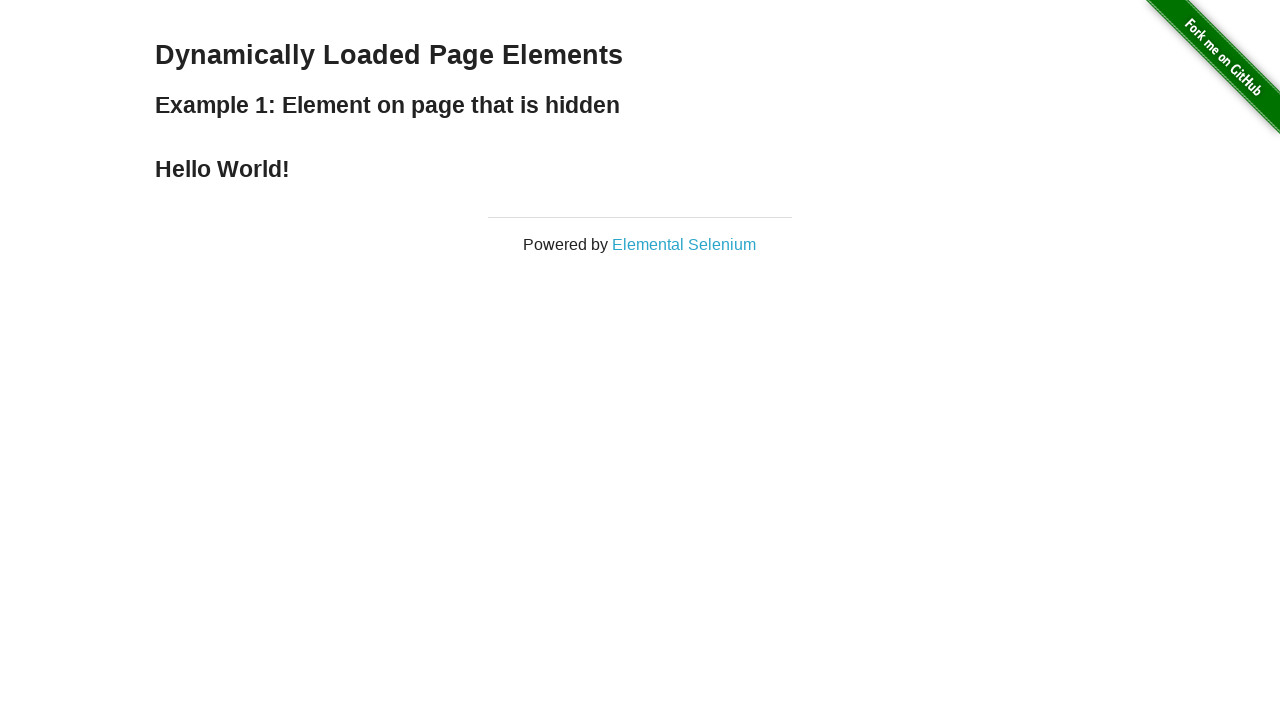

Verified that 'Hello World!' text content is correct
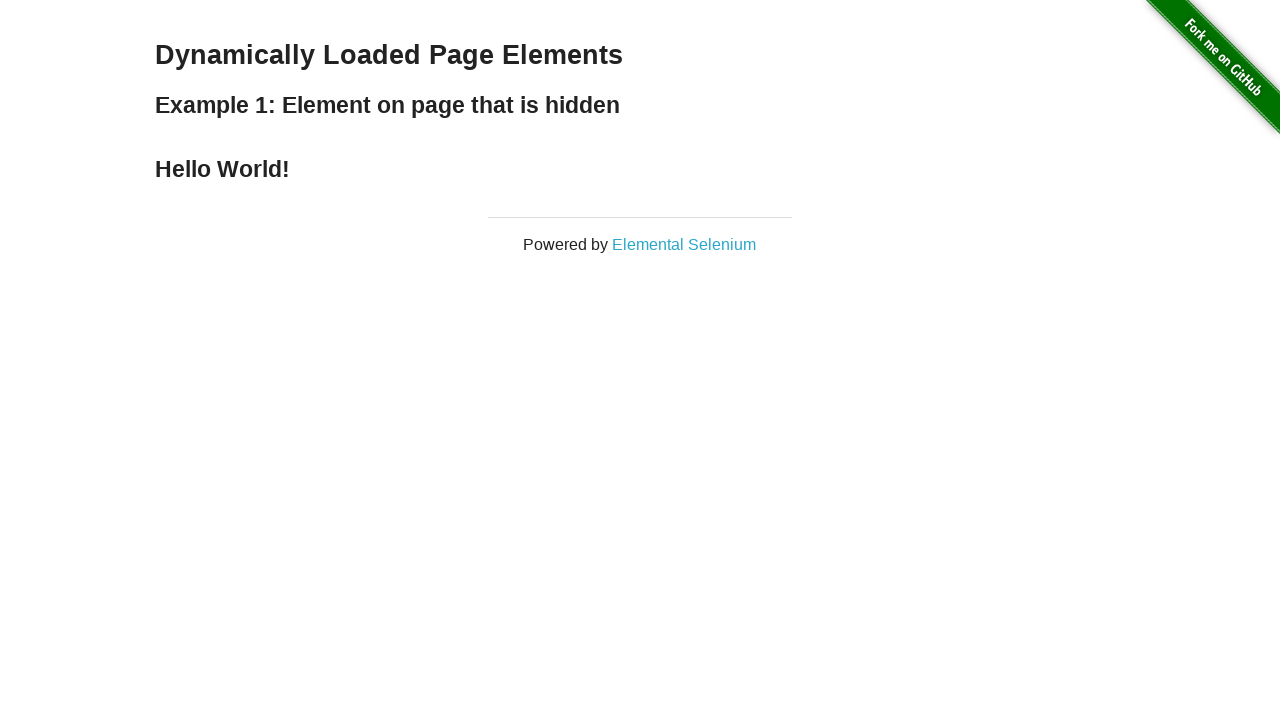

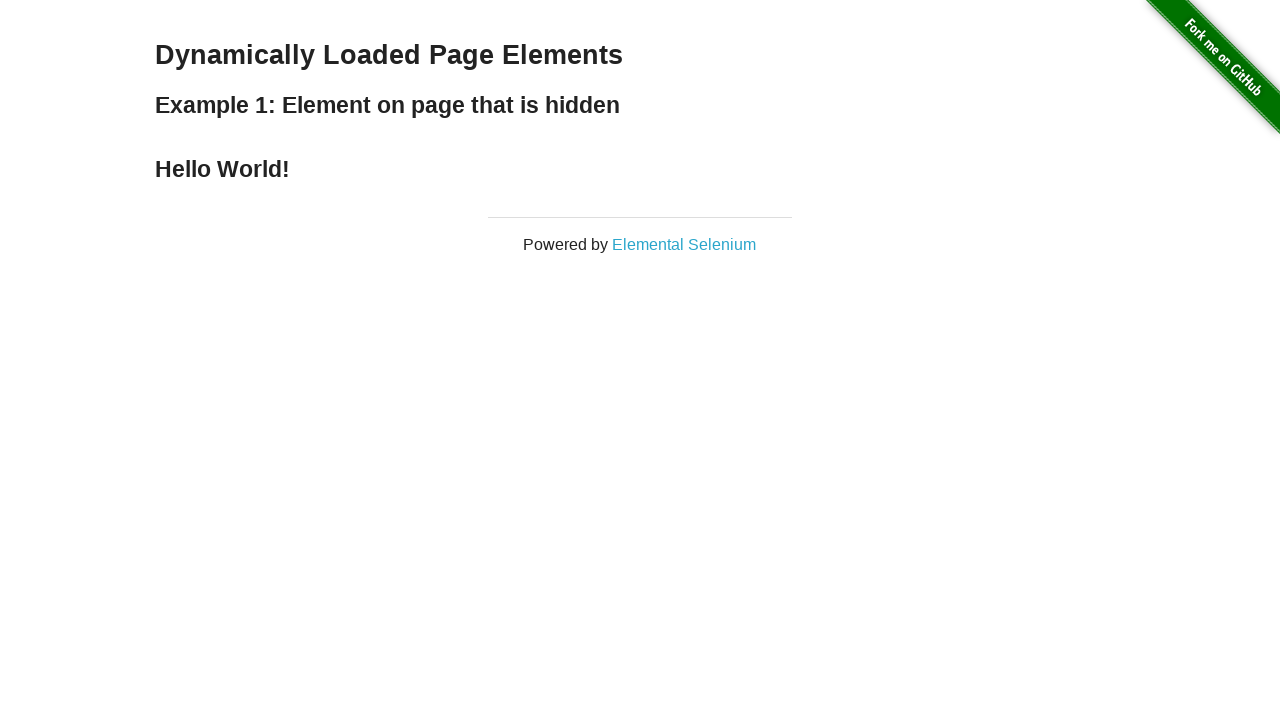